Tests that clicking "Clear completed" removes completed items from the list

Starting URL: https://demo.playwright.dev/todomvc

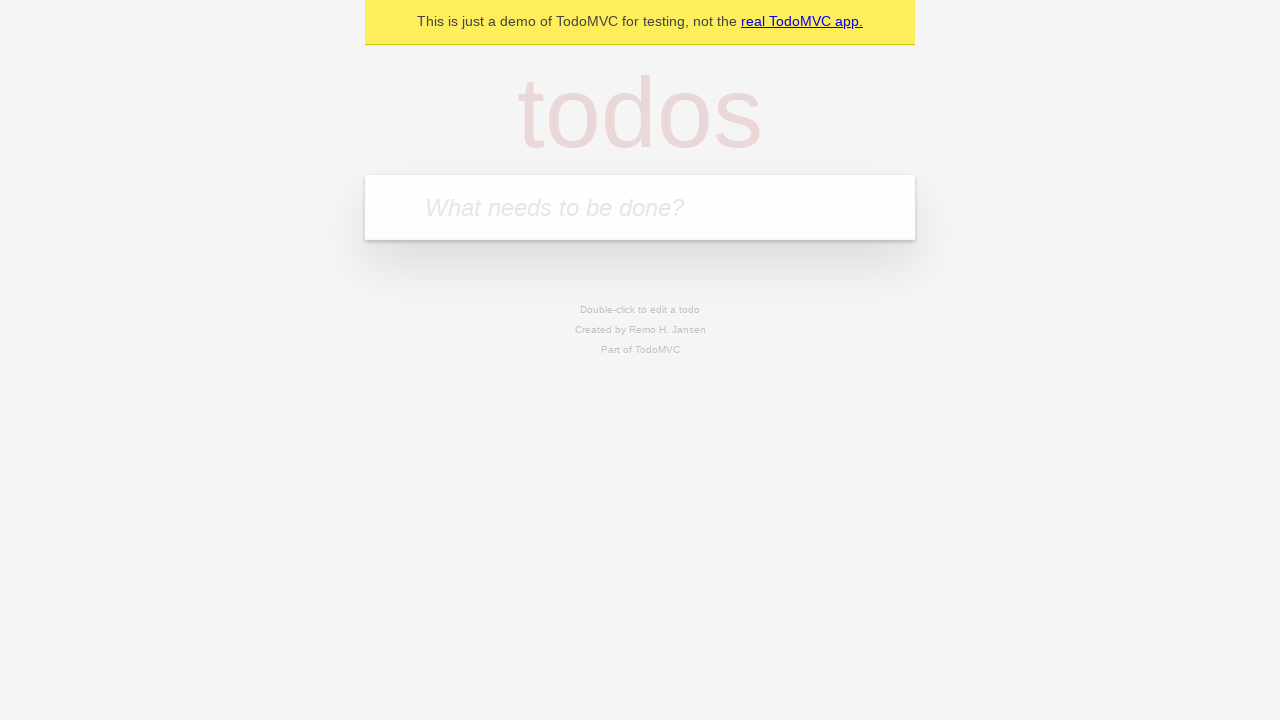

Filled todo input field with 'buy some cheese' on internal:attr=[placeholder="What needs to be done?"i]
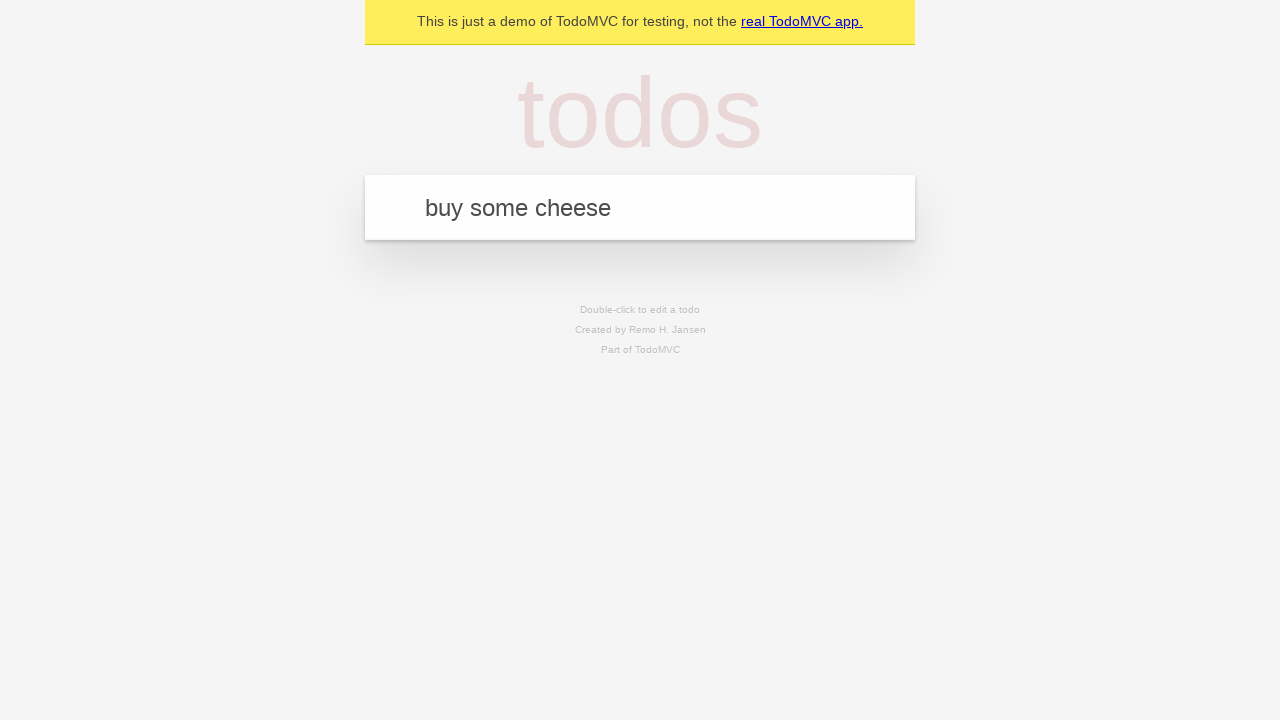

Pressed Enter to add 'buy some cheese' to the todo list on internal:attr=[placeholder="What needs to be done?"i]
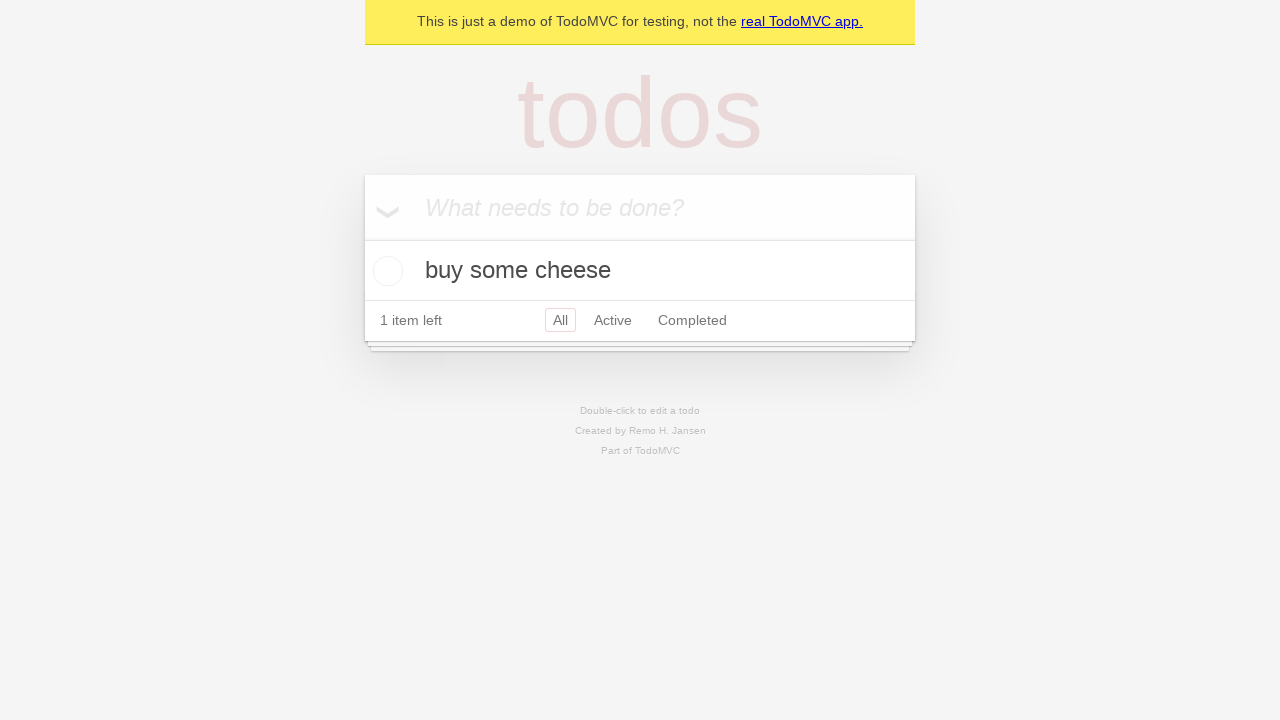

Filled todo input field with 'feed the cat' on internal:attr=[placeholder="What needs to be done?"i]
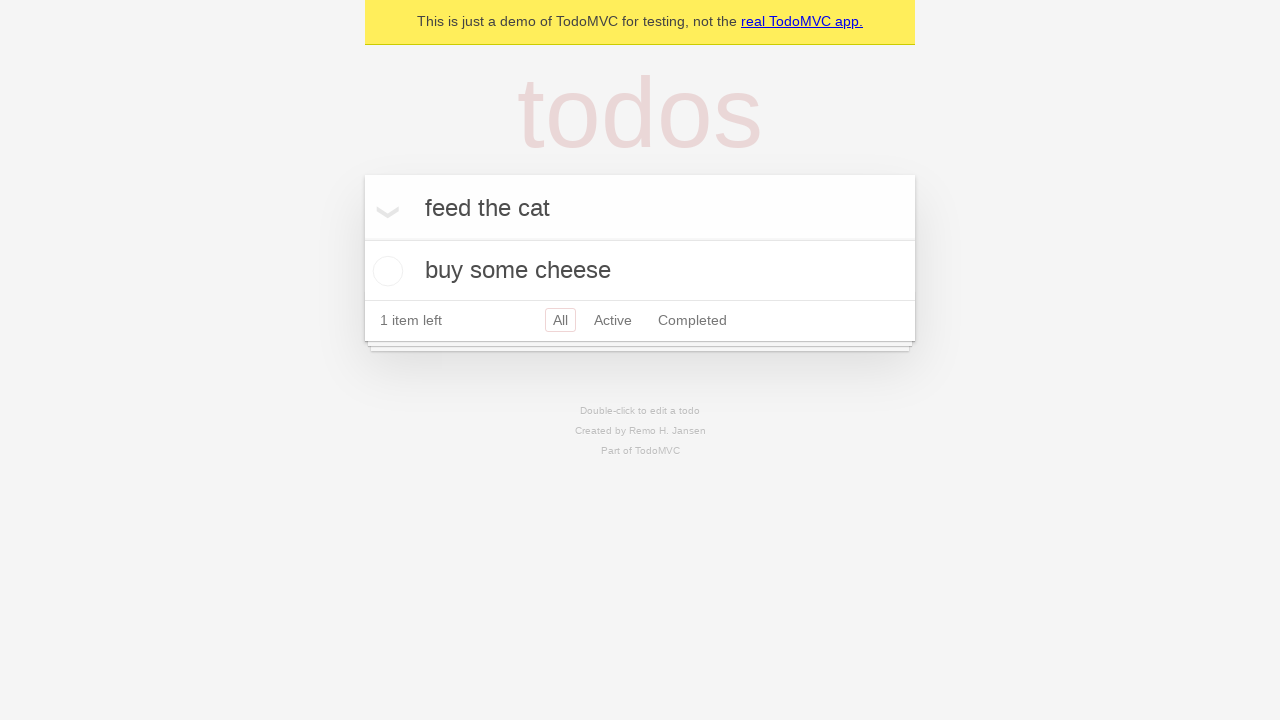

Pressed Enter to add 'feed the cat' to the todo list on internal:attr=[placeholder="What needs to be done?"i]
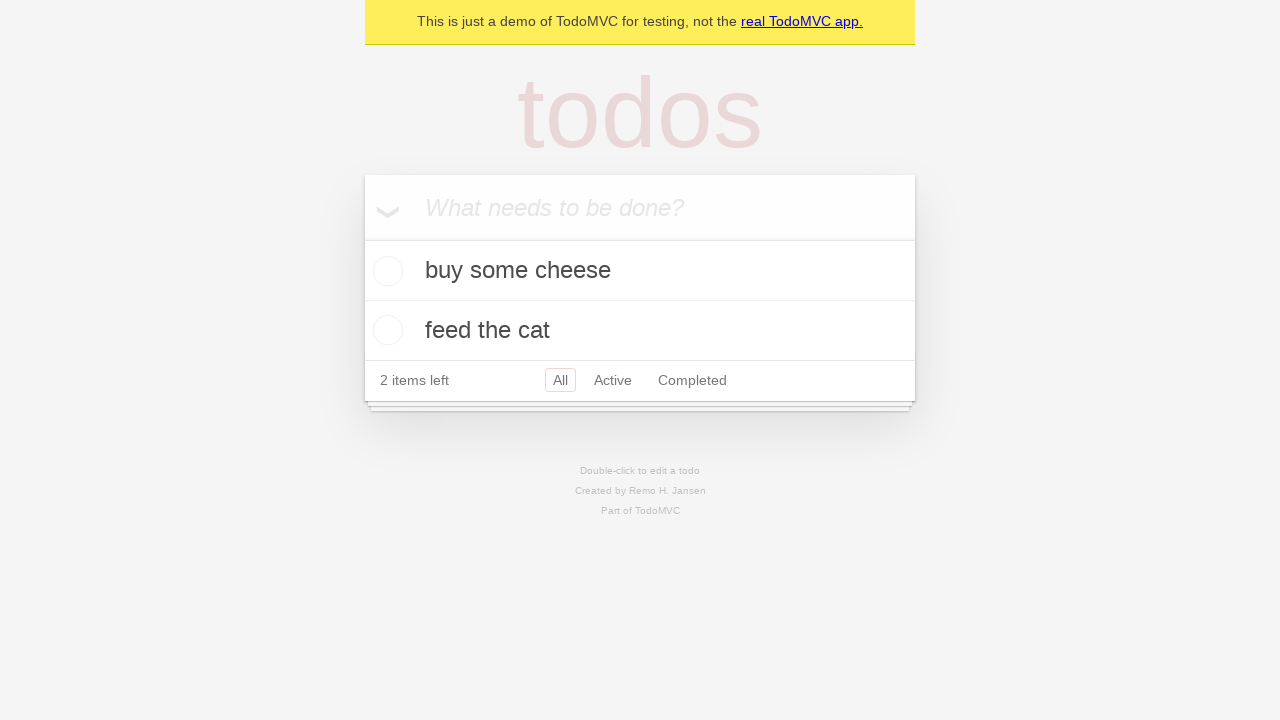

Filled todo input field with 'book a doctors appointment' on internal:attr=[placeholder="What needs to be done?"i]
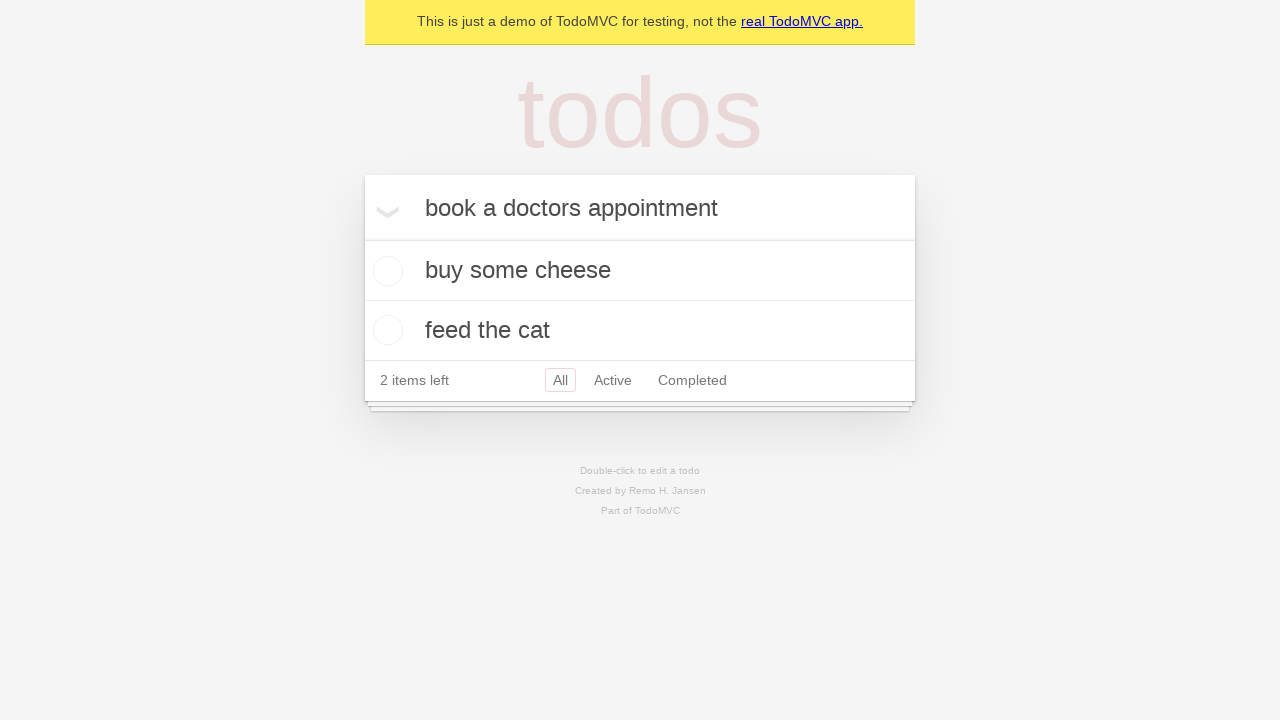

Pressed Enter to add 'book a doctors appointment' to the todo list on internal:attr=[placeholder="What needs to be done?"i]
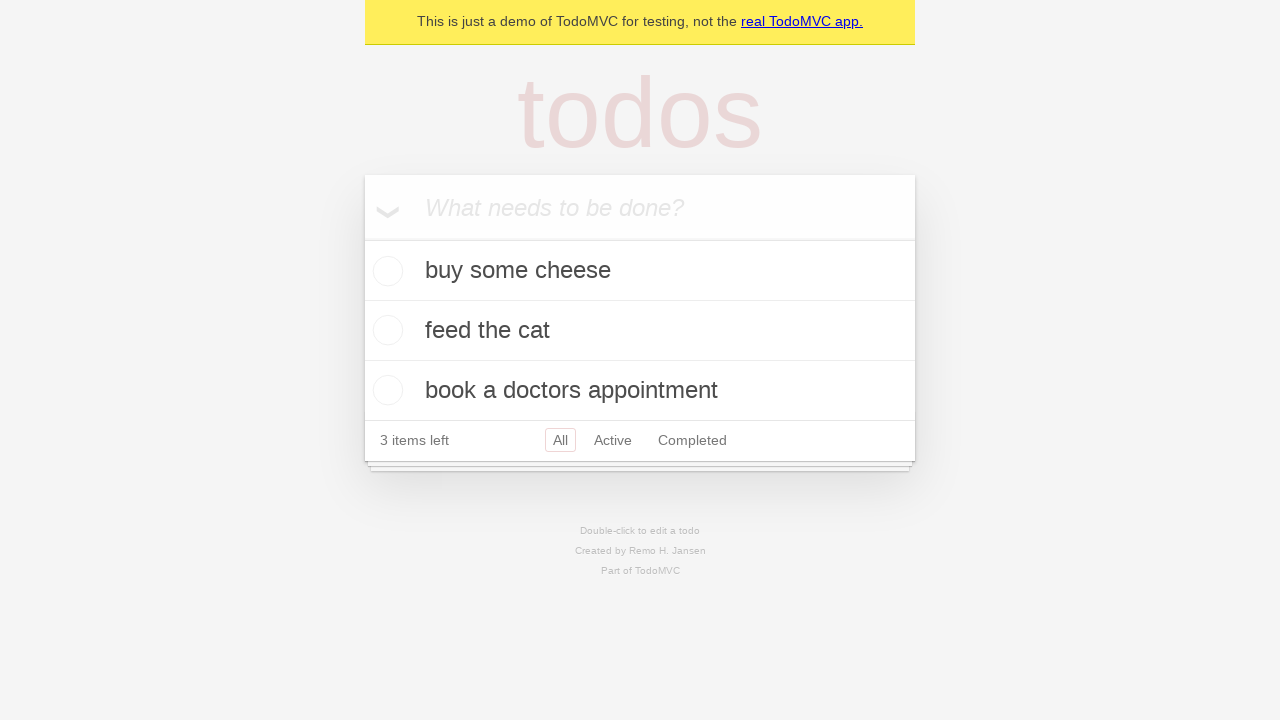

Located all todo items on the page
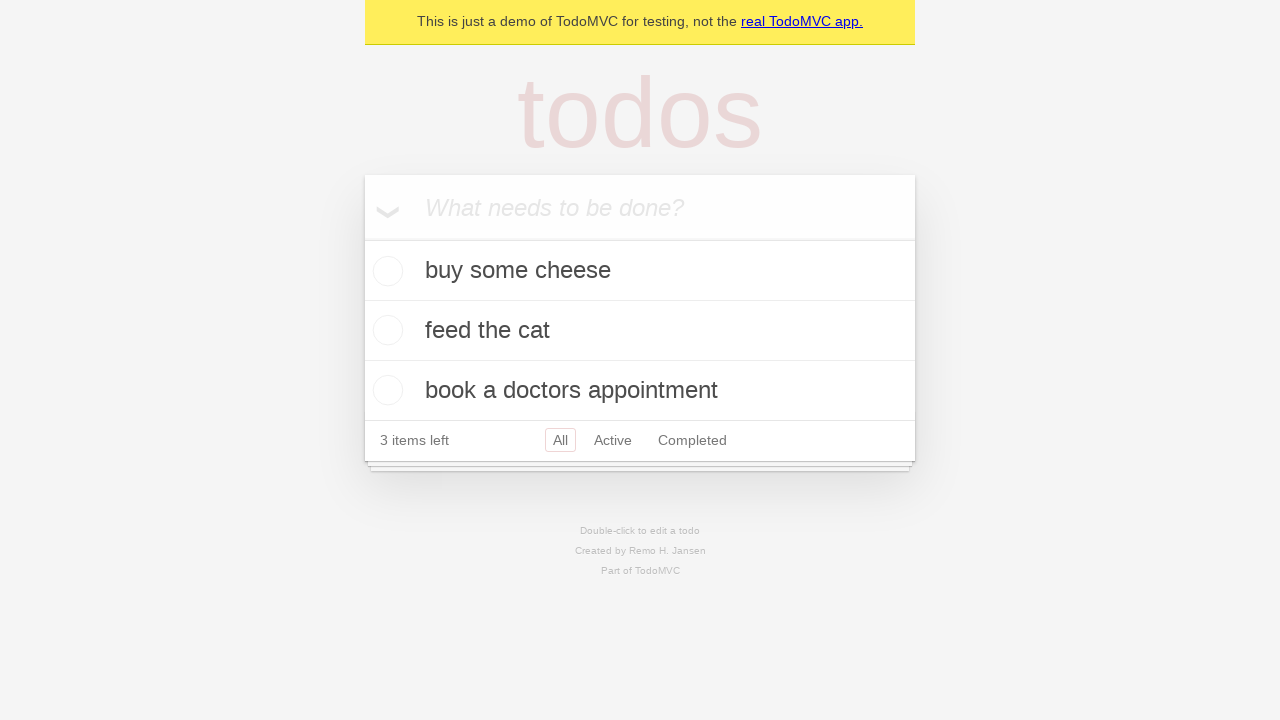

Checked the second todo item (feed the cat) as completed at (385, 330) on internal:testid=[data-testid="todo-item"s] >> nth=1 >> internal:role=checkbox
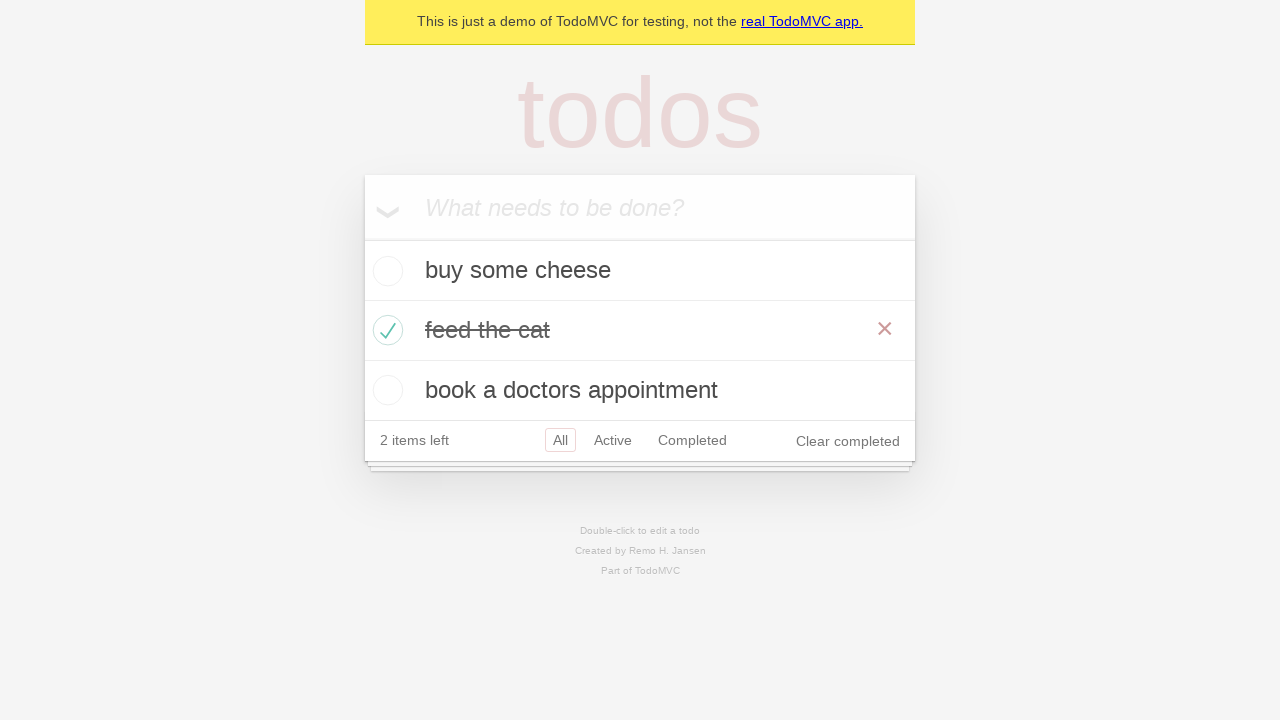

Clicked 'Clear completed' button to remove completed items at (848, 441) on internal:role=button[name="Clear completed"i]
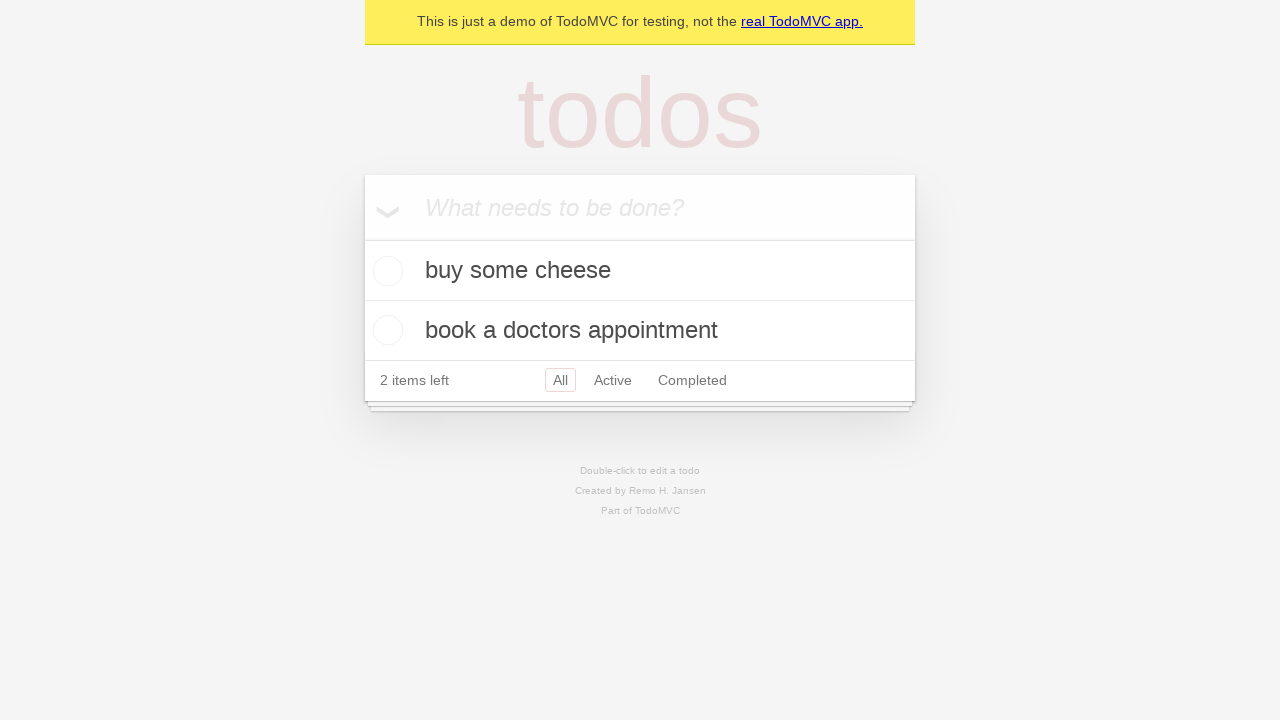

Verified that 2 todo items remain after clearing completed items
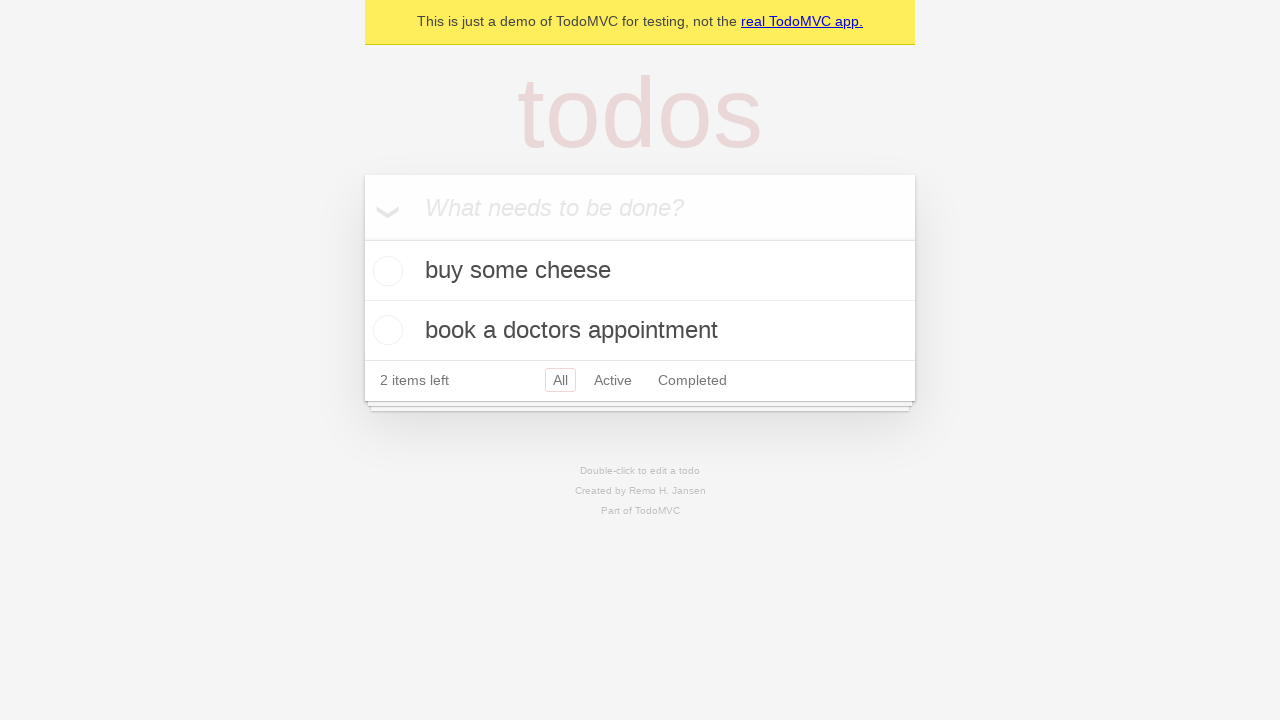

Verified remaining todo items have correct text: 'buy some cheese' and 'book a doctors appointment'
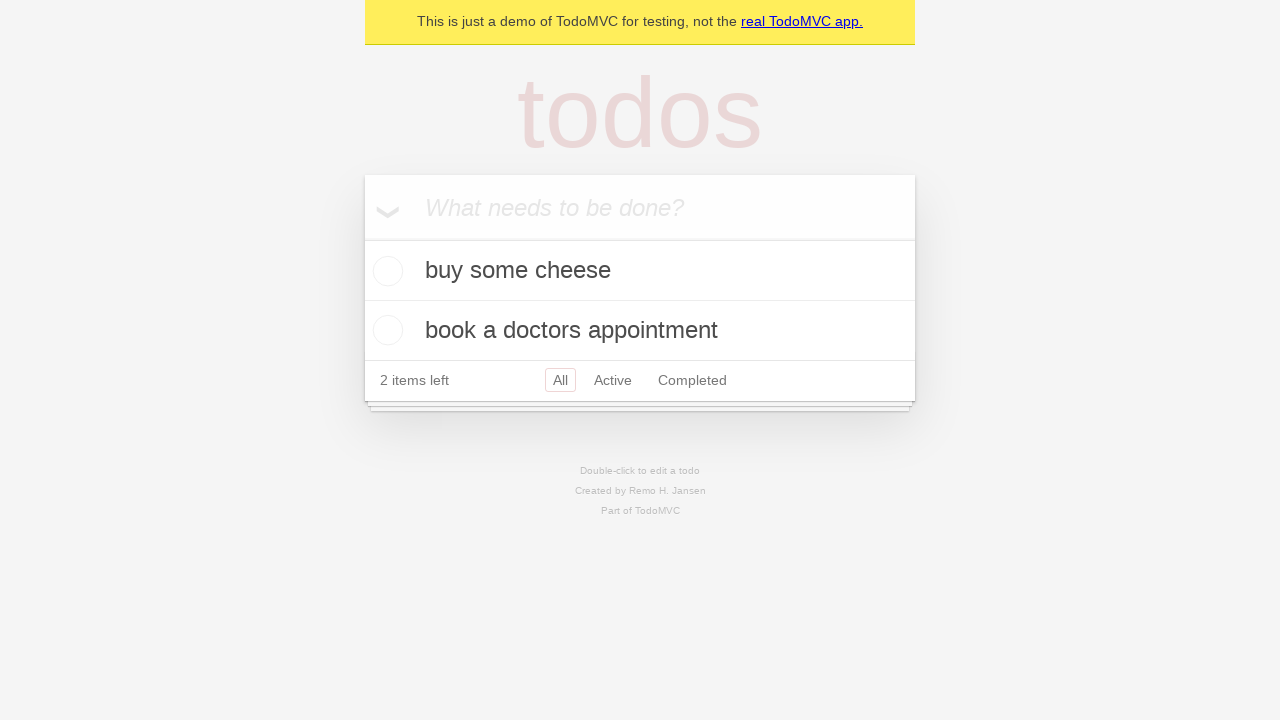

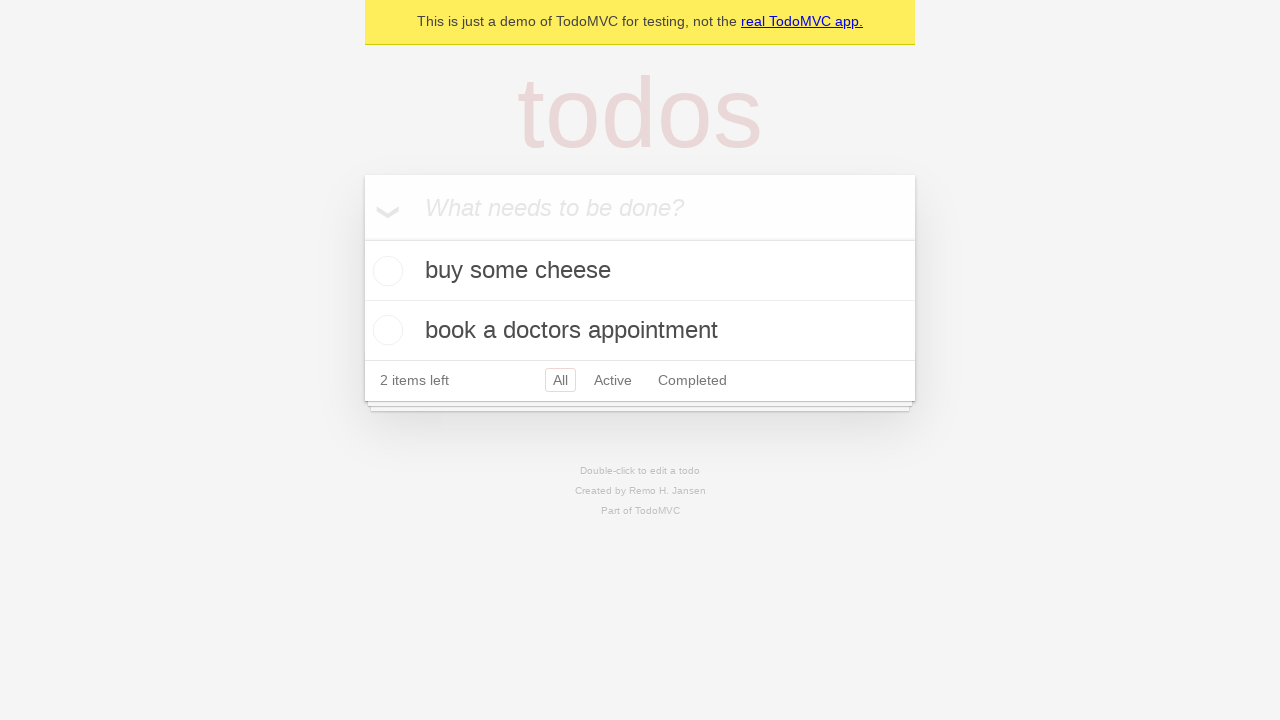